Tests radio button selection functionality by clicking different radio button options on a form

Starting URL: https://formy-project.herokuapp.com/radiobutton

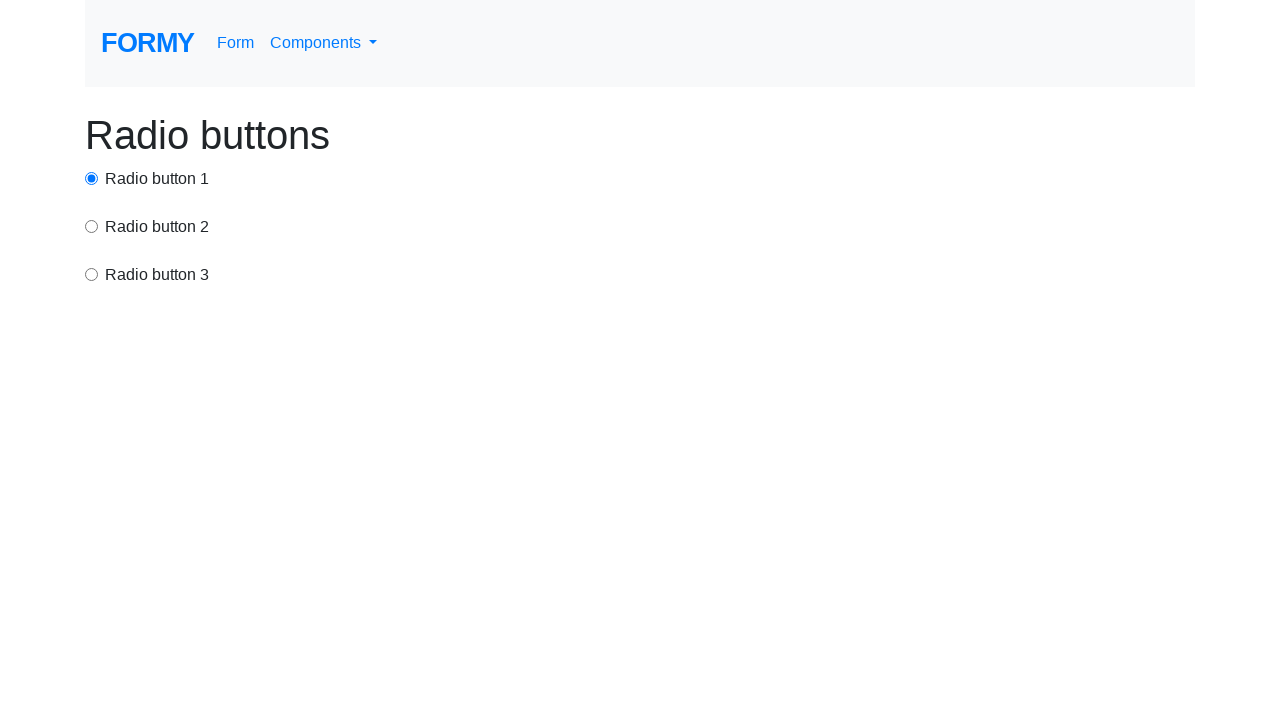

Clicked first radio button option at (92, 178) on #radio-button-1
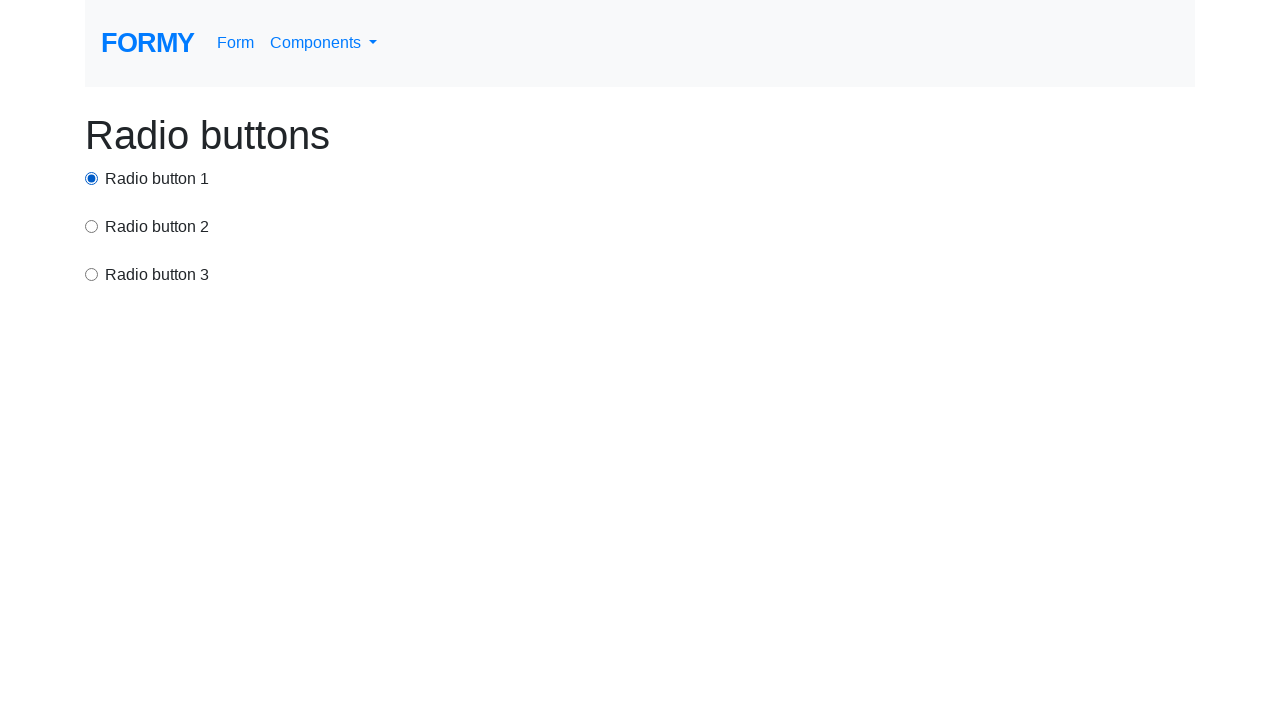

Clicked second radio button option at (92, 226) on input[value='option2']
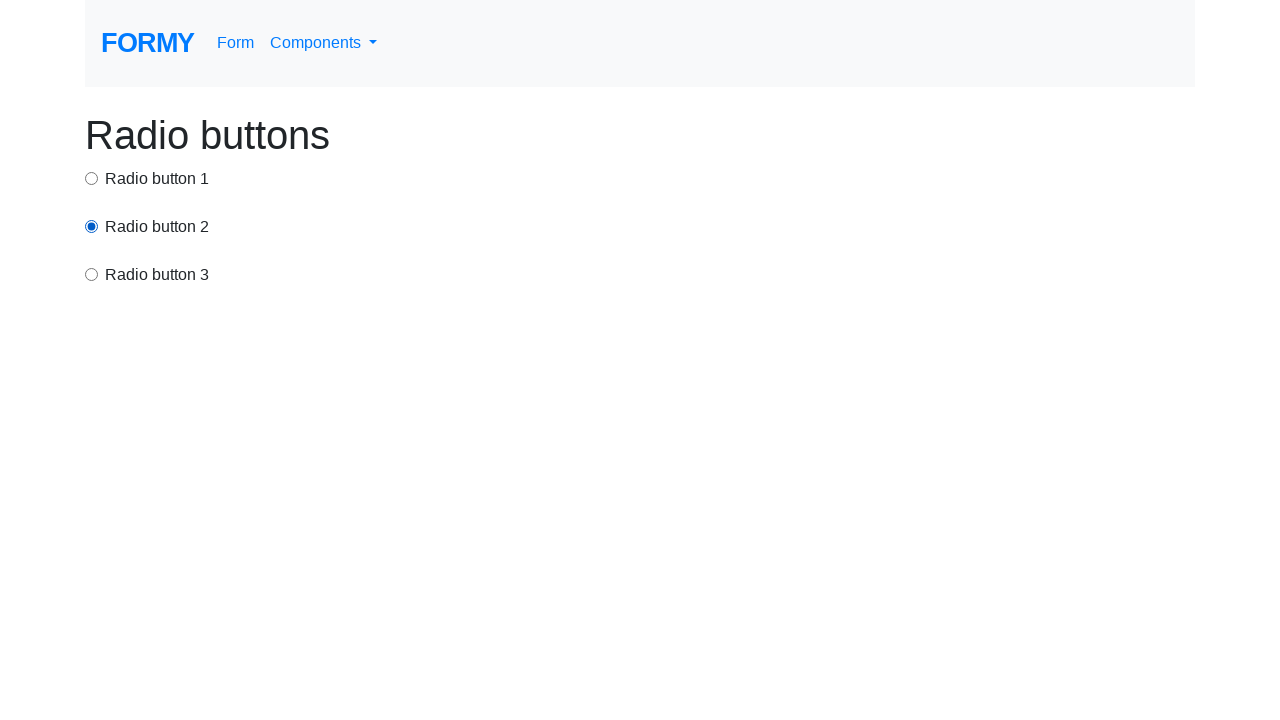

Clicked third radio button option at (92, 274) on xpath=/html/body/div/div[3]/input
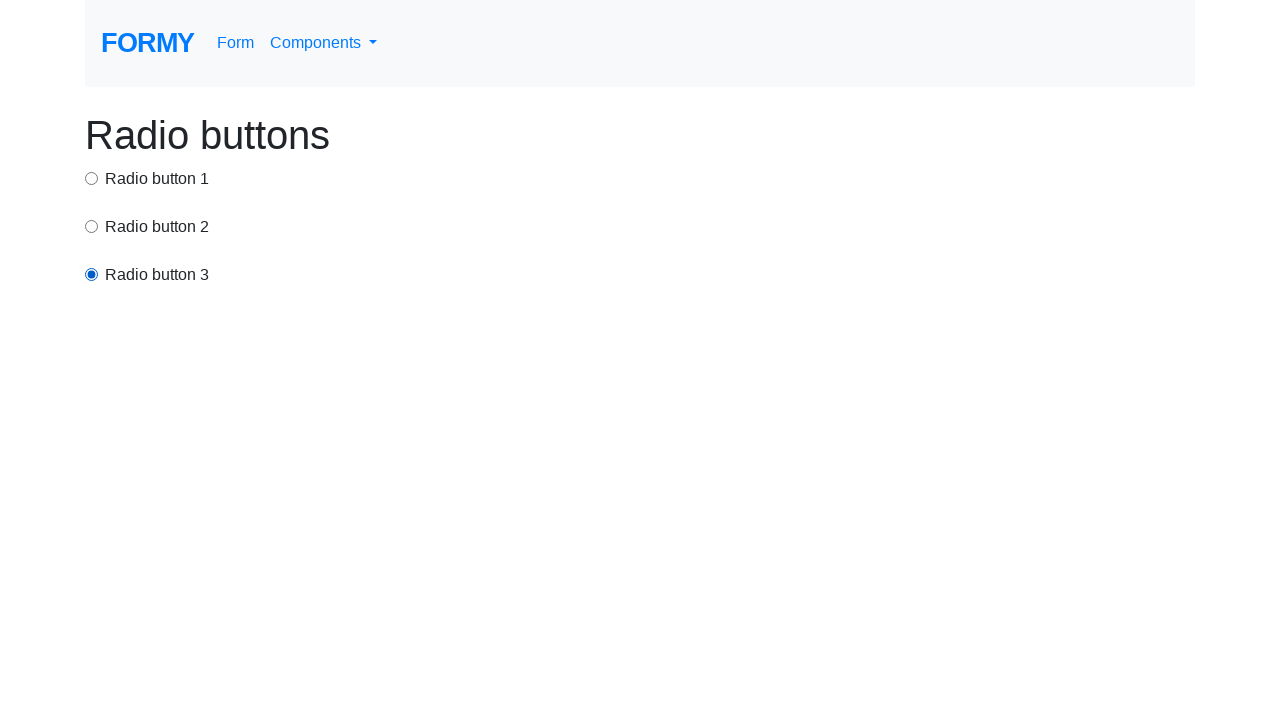

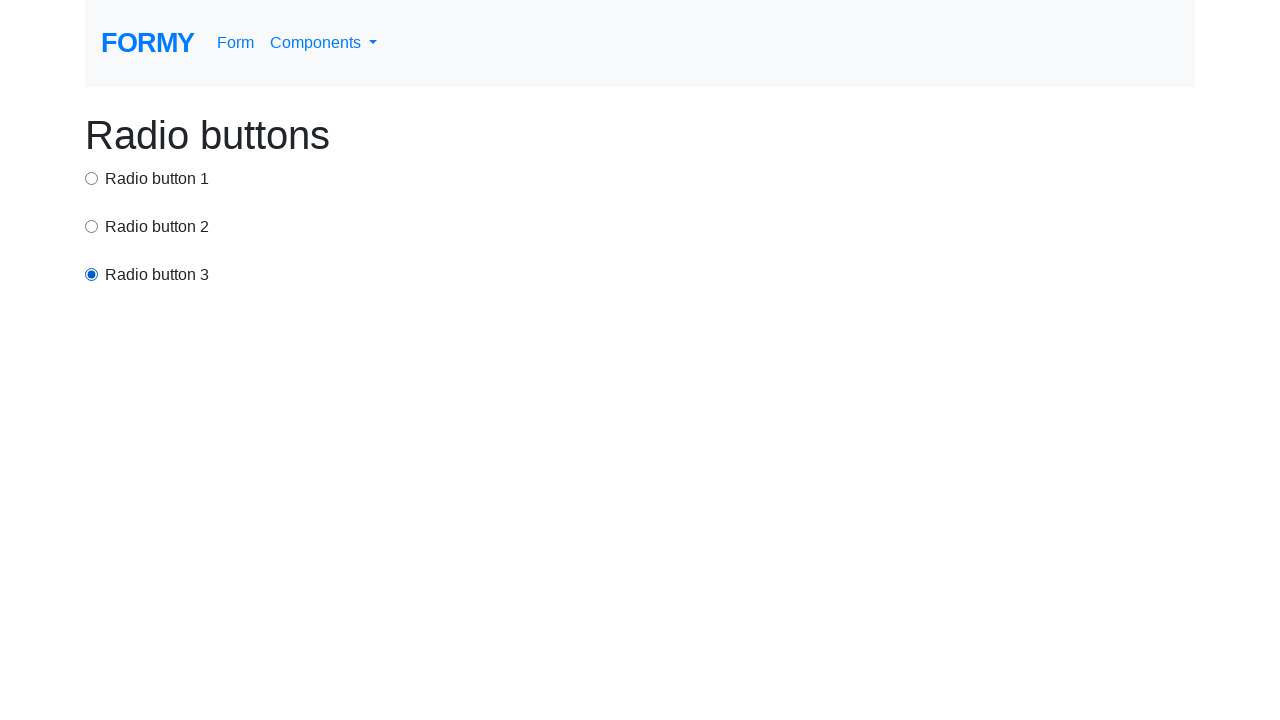